Tests jQuery UI selectmenu widget by interacting with multiple dropdown menus (speed, title, number, files) and navigating through options using arrow keys

Starting URL: https://jqueryui.com/selectmenu/

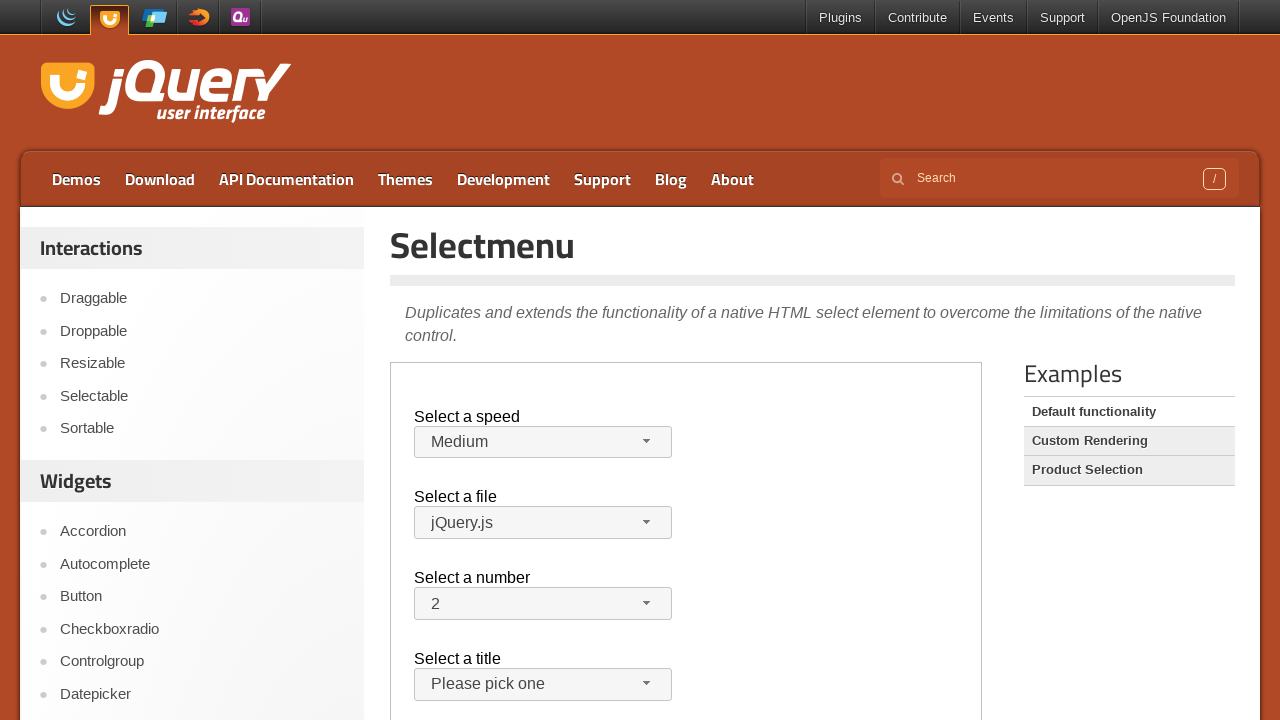

Located demo iframe for jQuery UI selectmenu widget
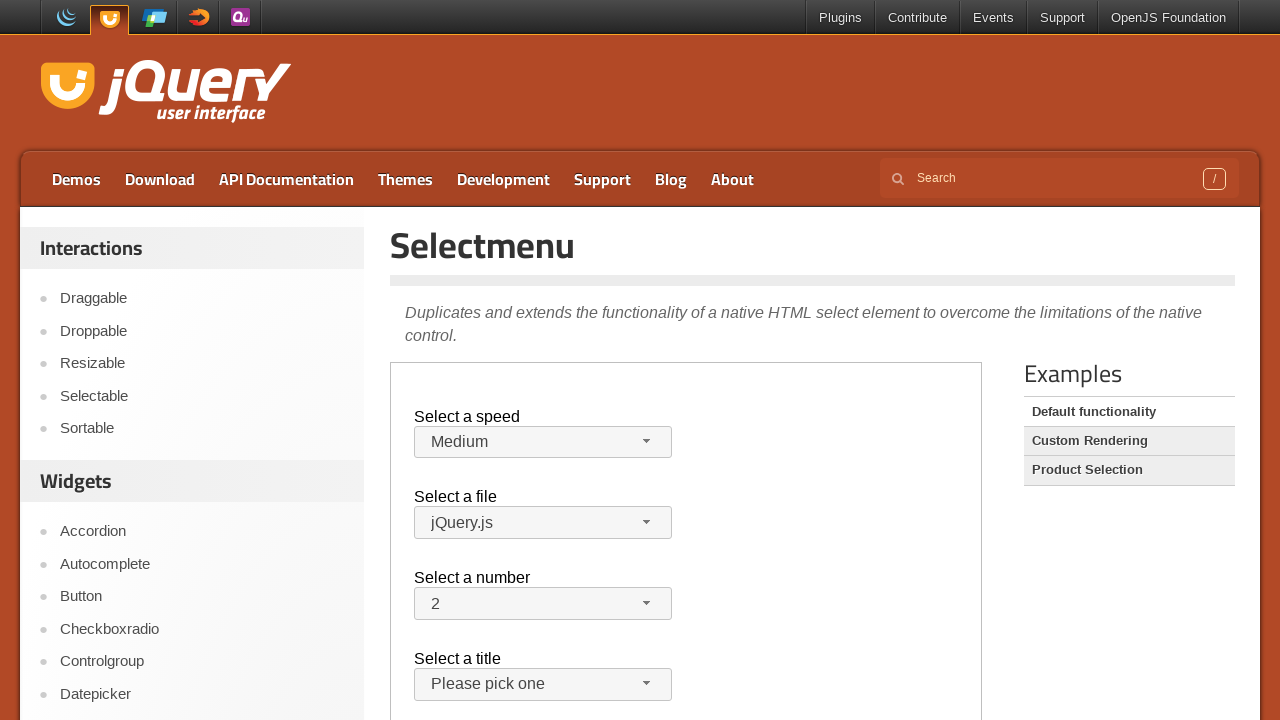

Clicked speed dropdown button at (543, 442) on .demo-frame >> internal:control=enter-frame >> #speed-button
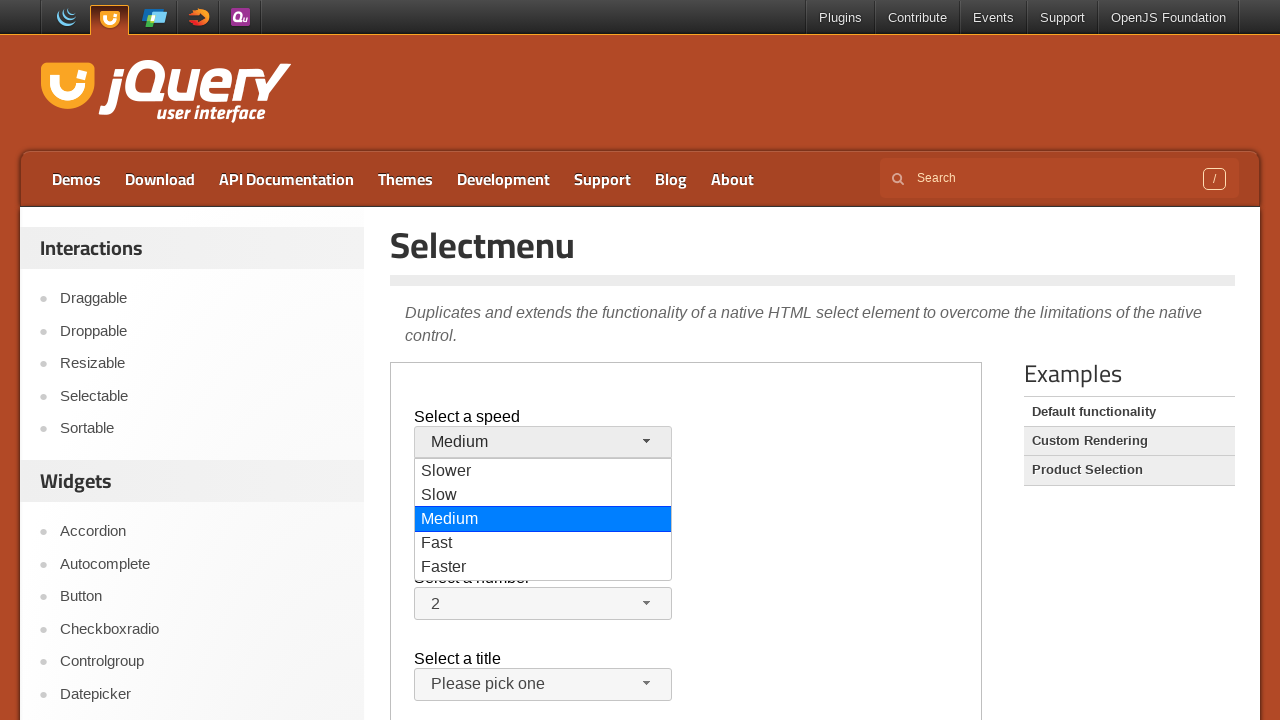

Pressed ArrowDown to navigate to next speed option
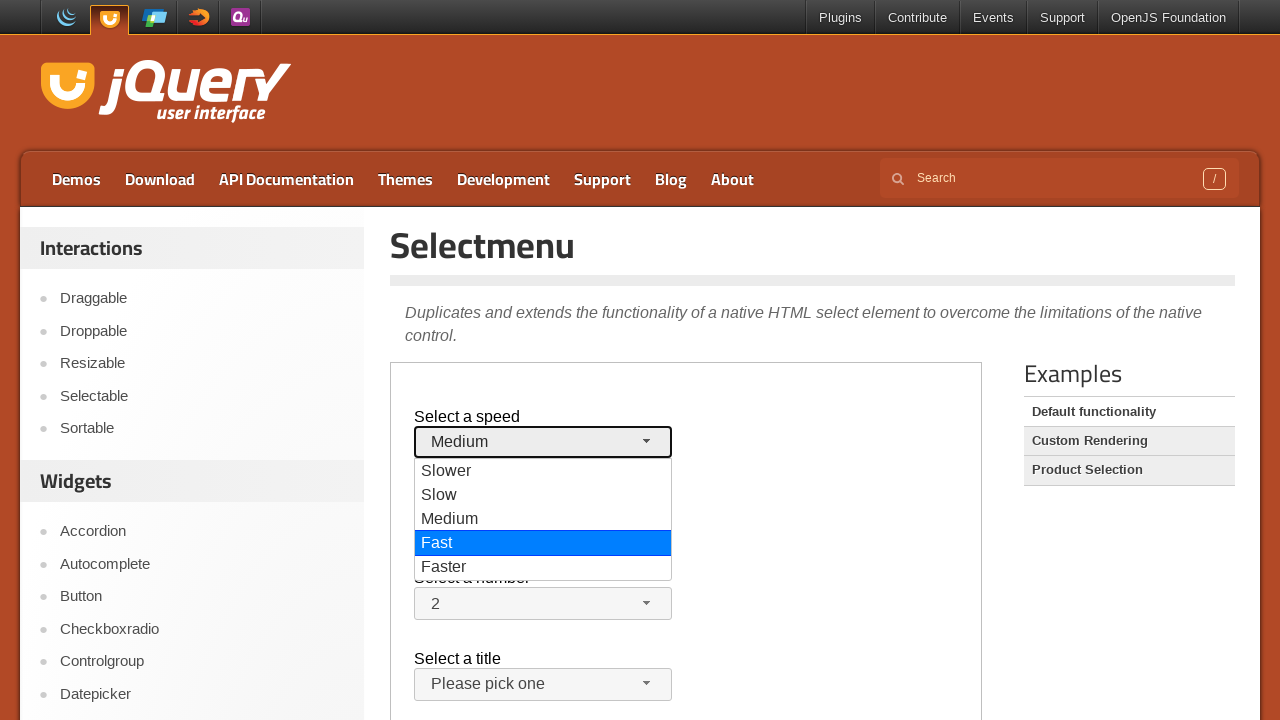

Pressed Enter to select speed option
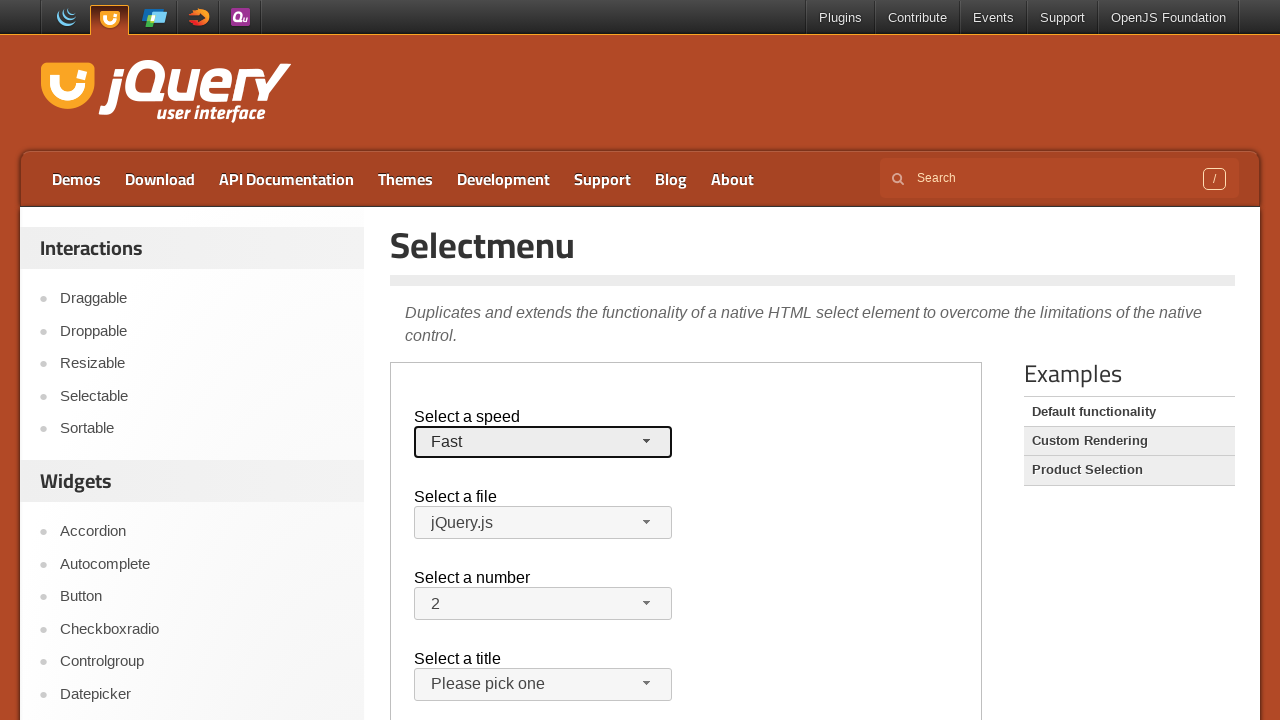

Clicked salutation/title dropdown button at (543, 685) on .demo-frame >> internal:control=enter-frame >> #salutation-button
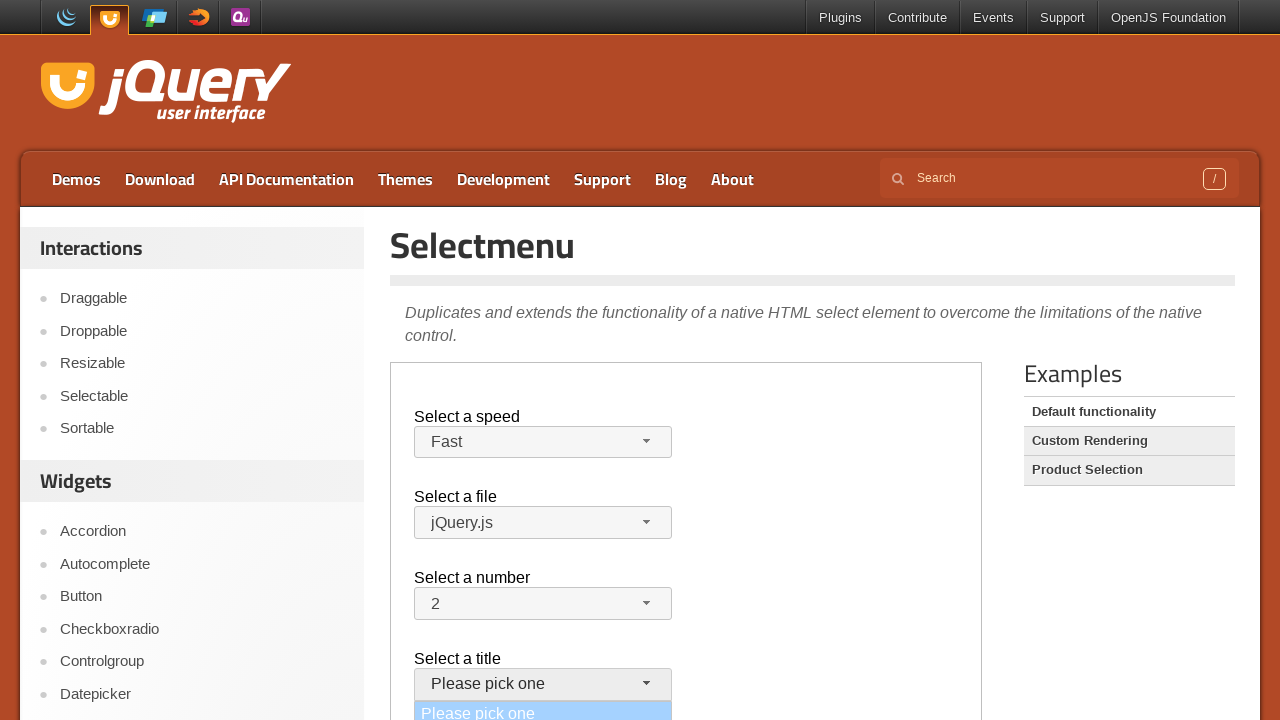

Pressed ArrowDown to navigate to next title option
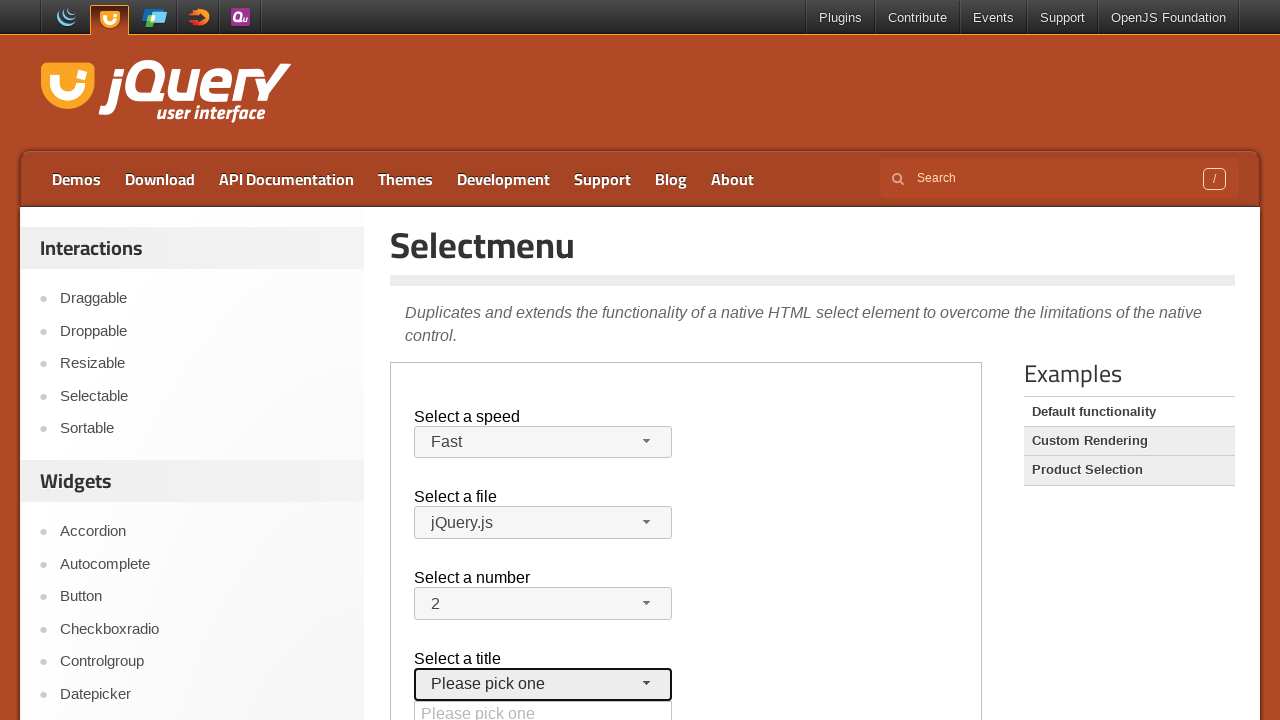

Pressed Enter to select title option
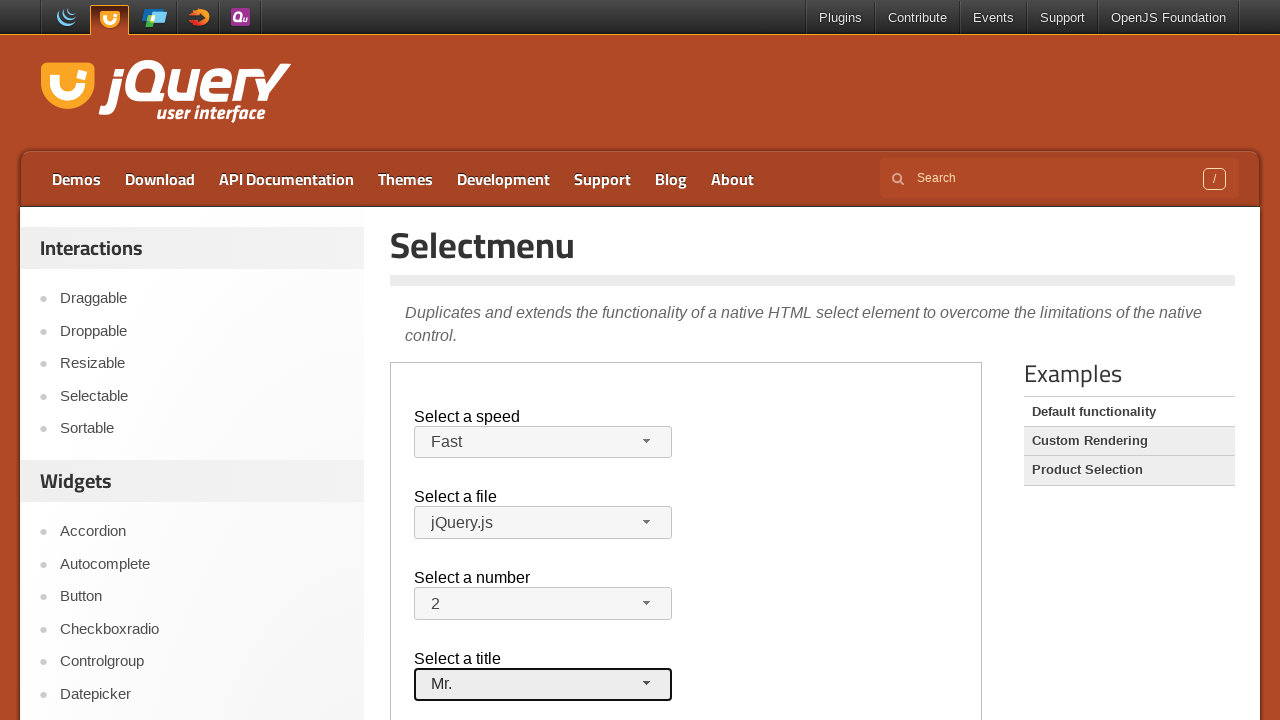

Clicked number dropdown button at (543, 604) on .demo-frame >> internal:control=enter-frame >> #number-button
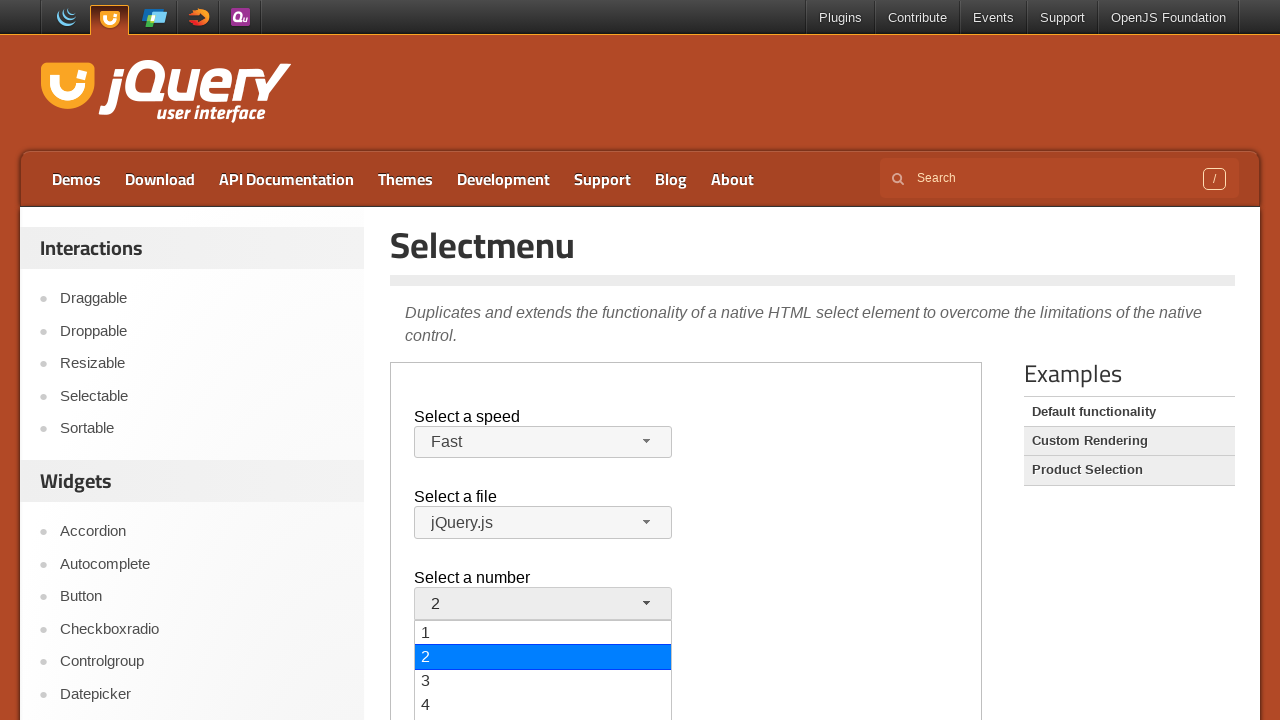

Pressed ArrowDown to navigate to next number option
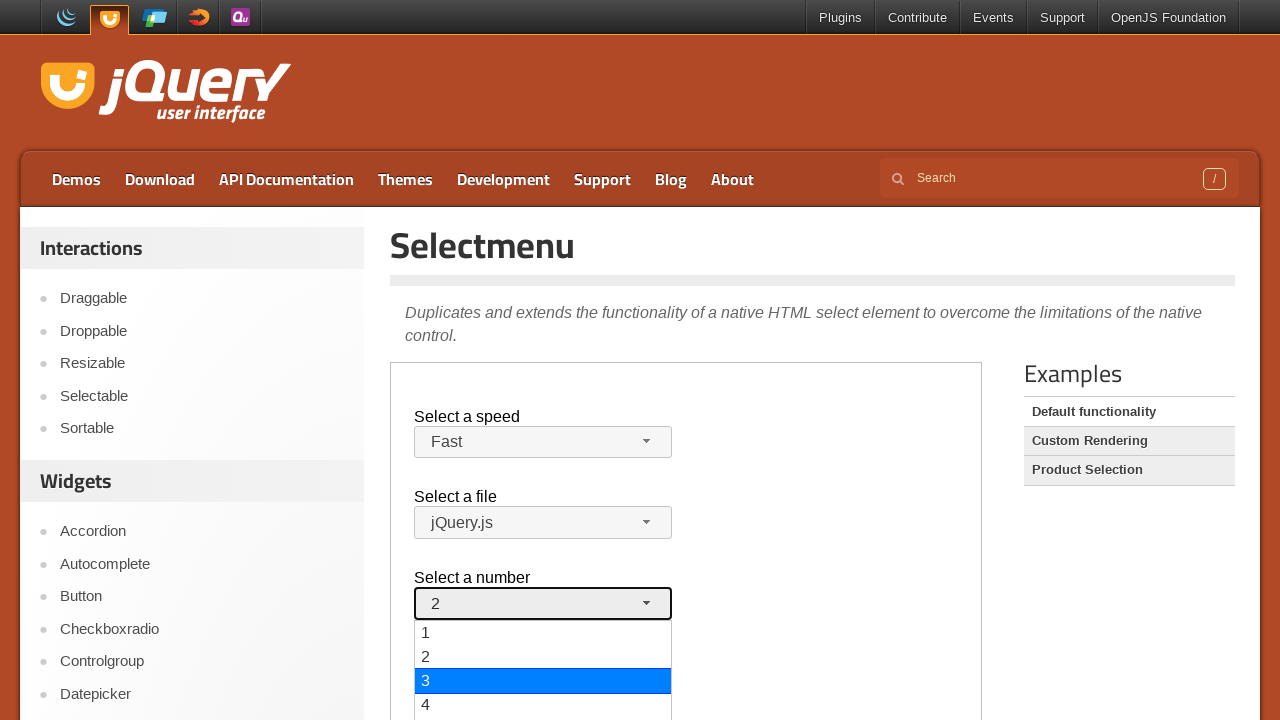

Pressed Enter to select number option
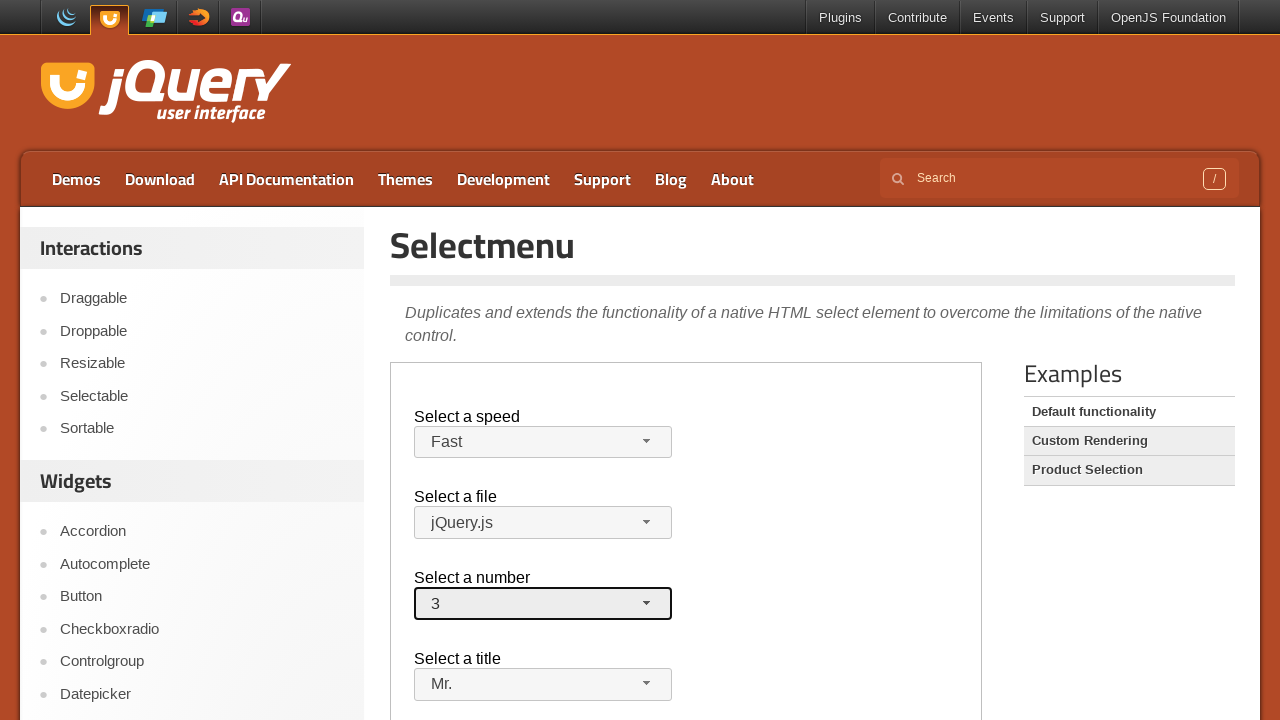

Clicked files dropdown button at (543, 523) on .demo-frame >> internal:control=enter-frame >> #files-button
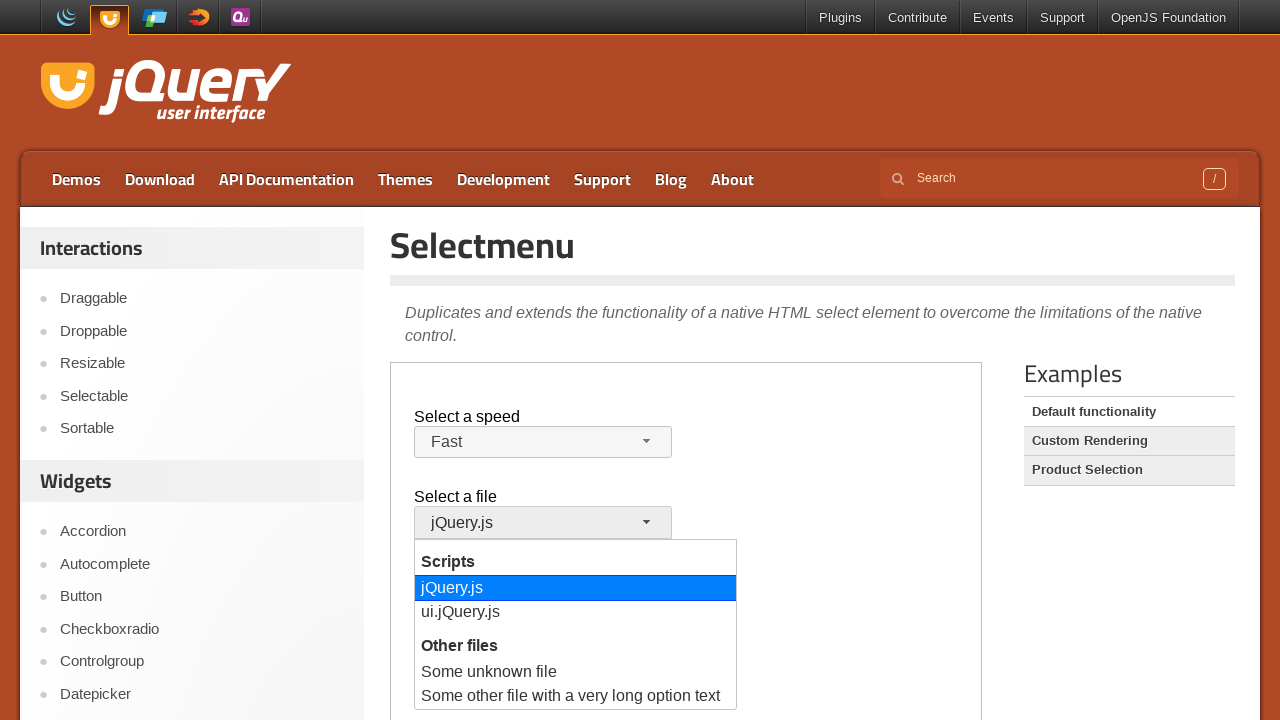

Pressed ArrowDown to navigate to next files option
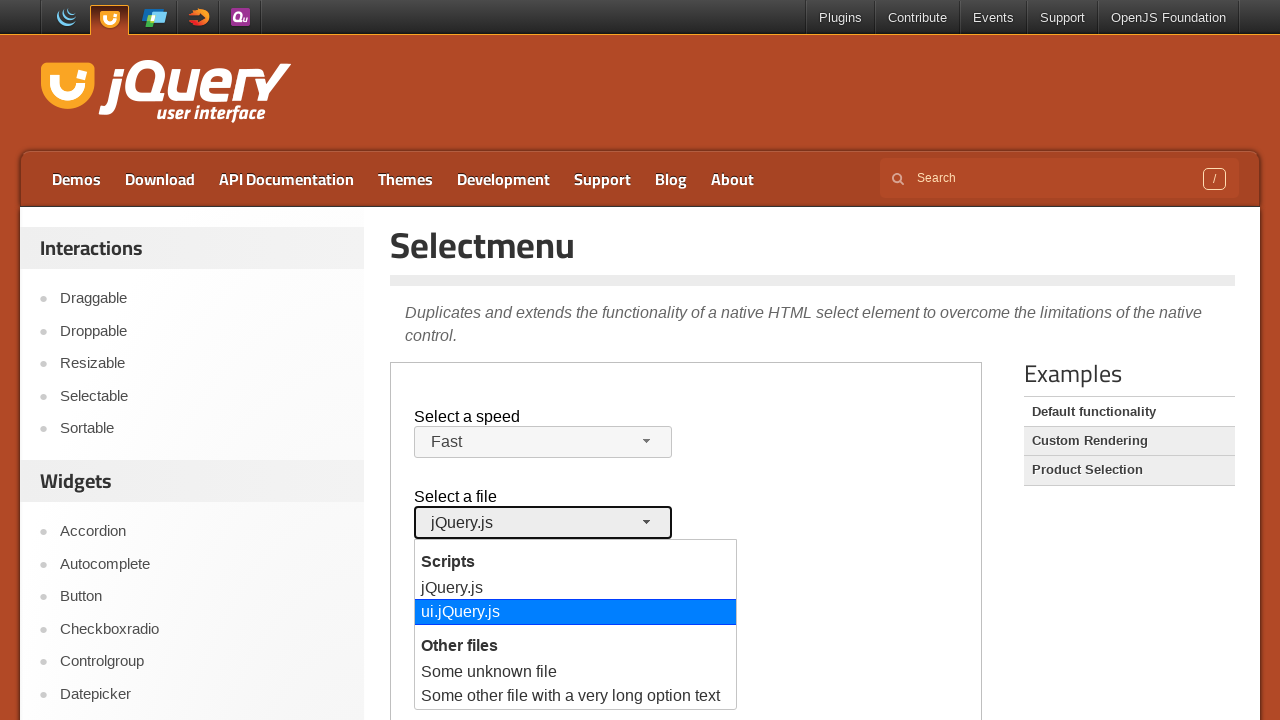

Pressed Enter to select files option
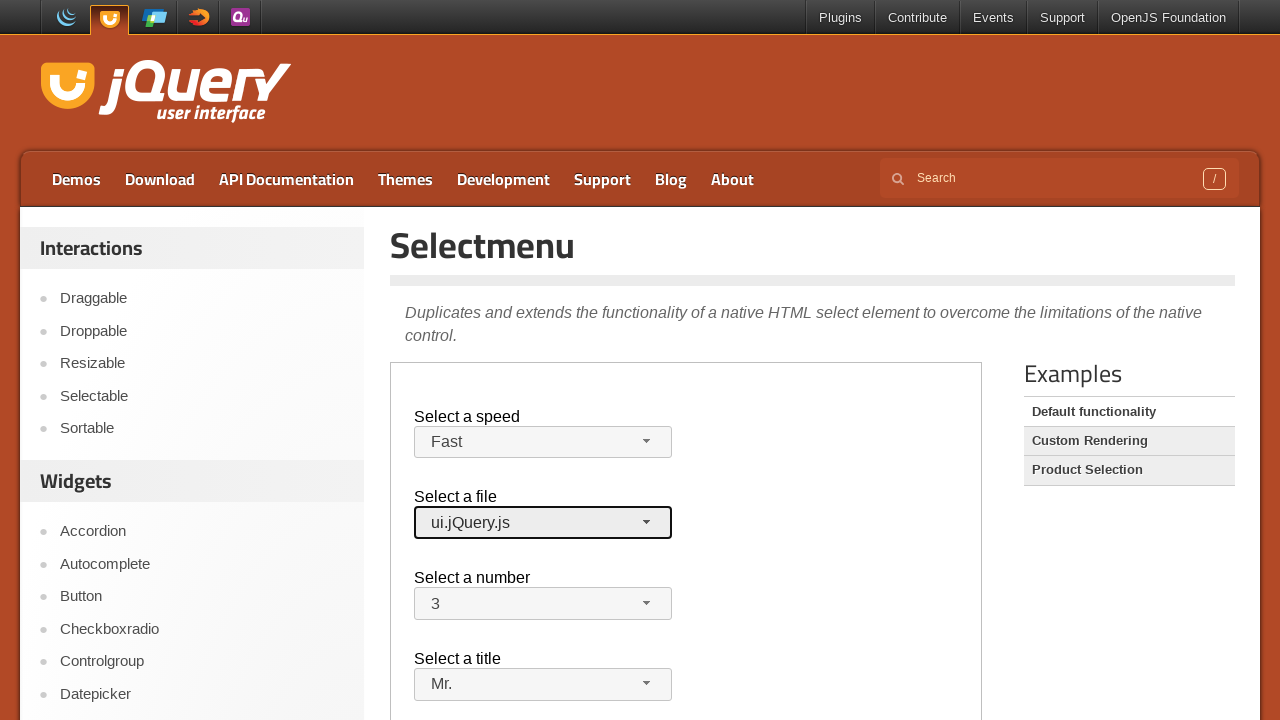

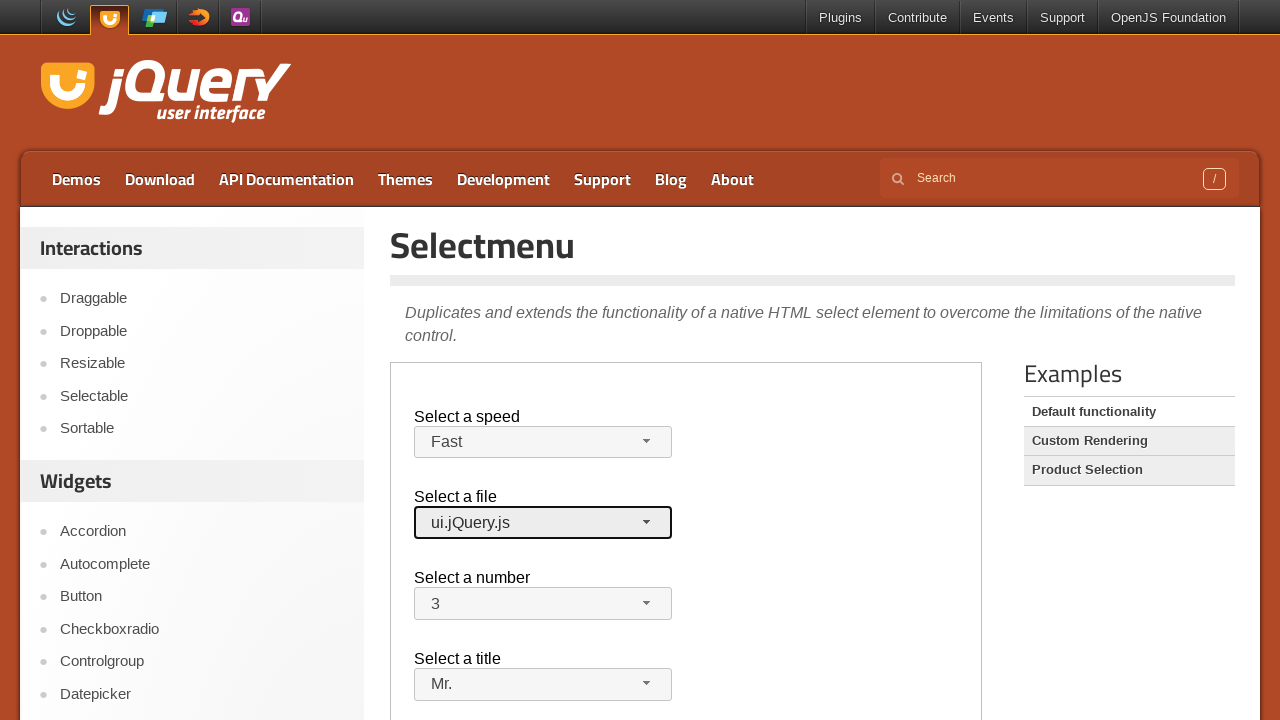